Tests the Text Box form by navigating to Elements section, filling in personal details (name, email, addresses), and submitting the form.

Starting URL: https://demoqa.com/

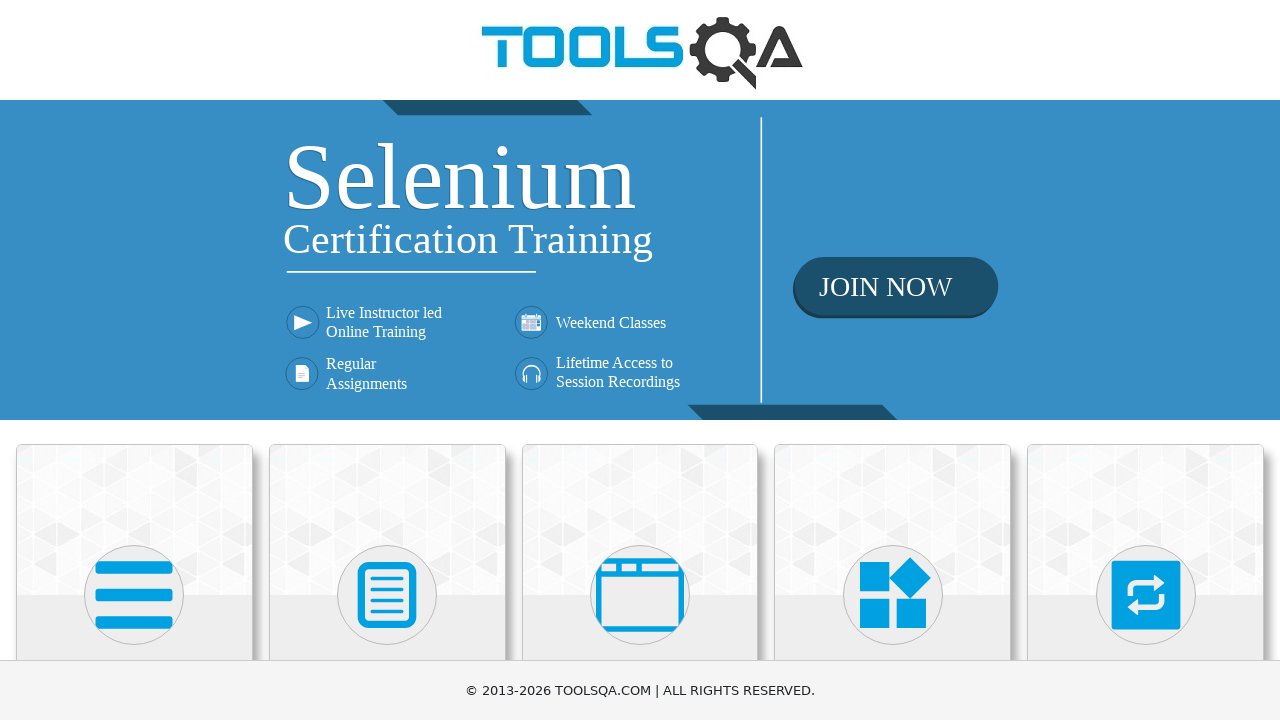

Clicked on Elements card to navigate to Elements section at (134, 360) on text=Elements
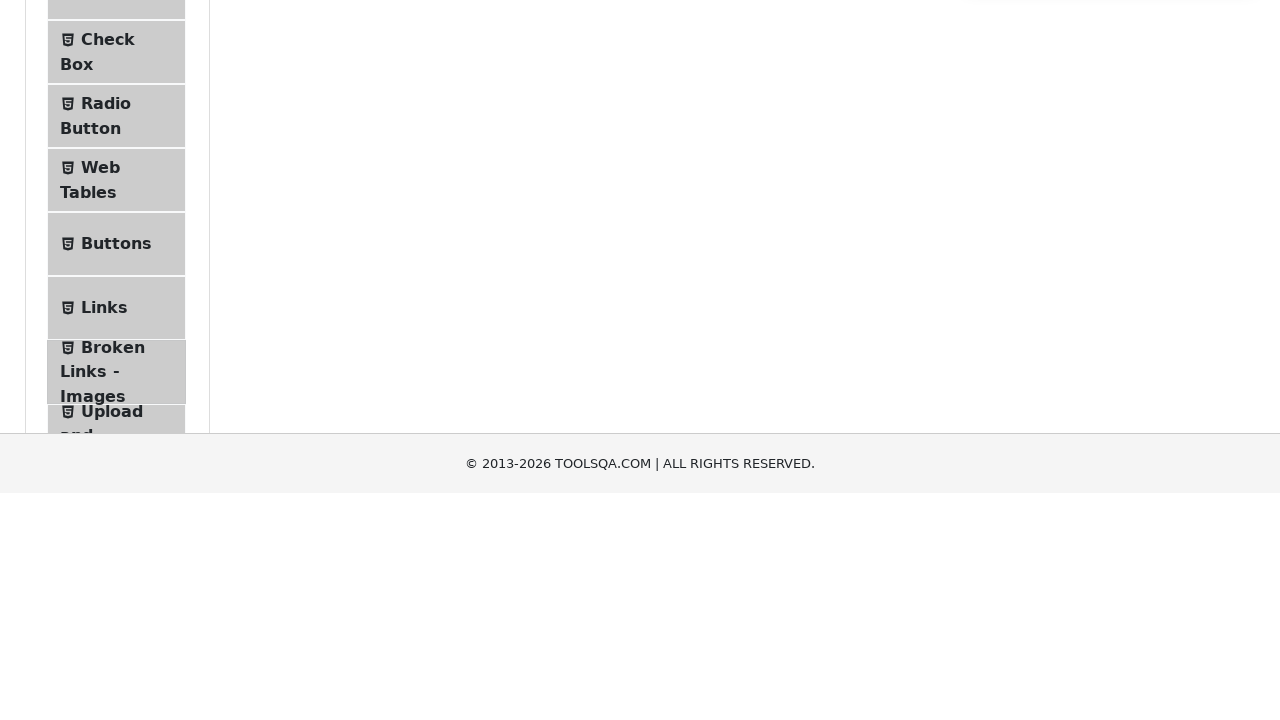

Clicked on Text Box menu item at (119, 261) on text=Text Box
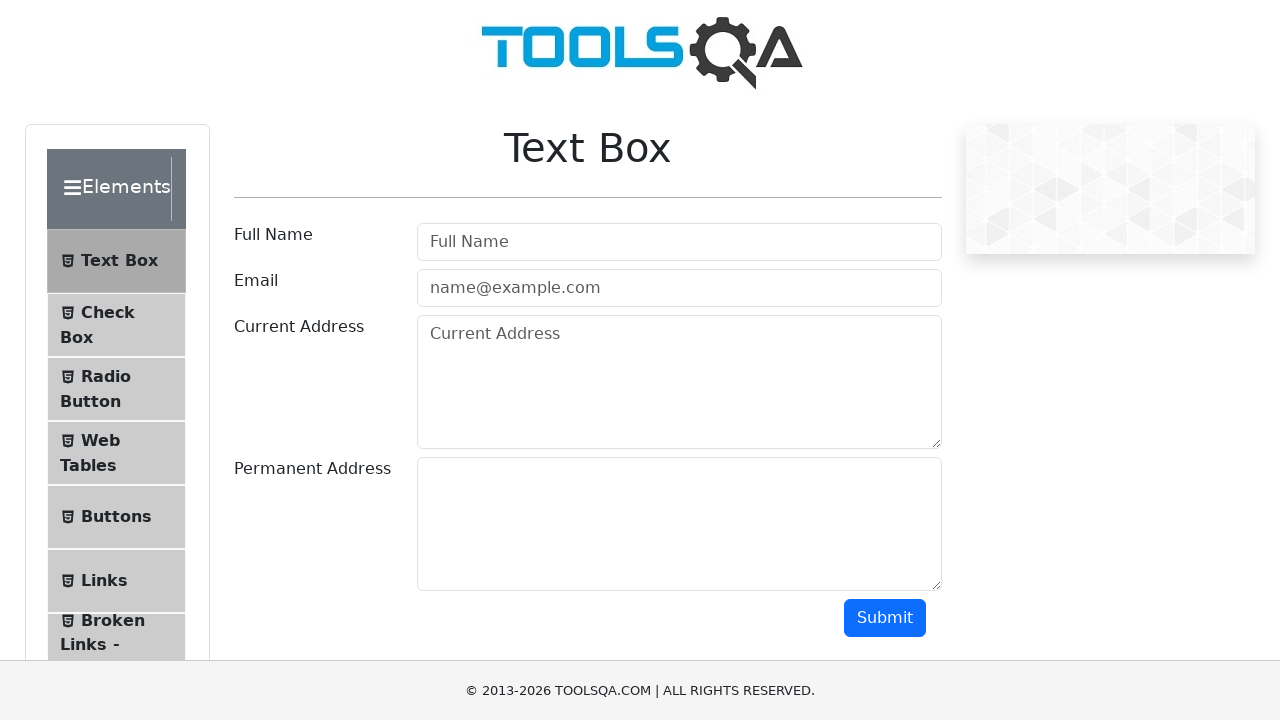

Filled Full Name field with 'John Doe' on #userName
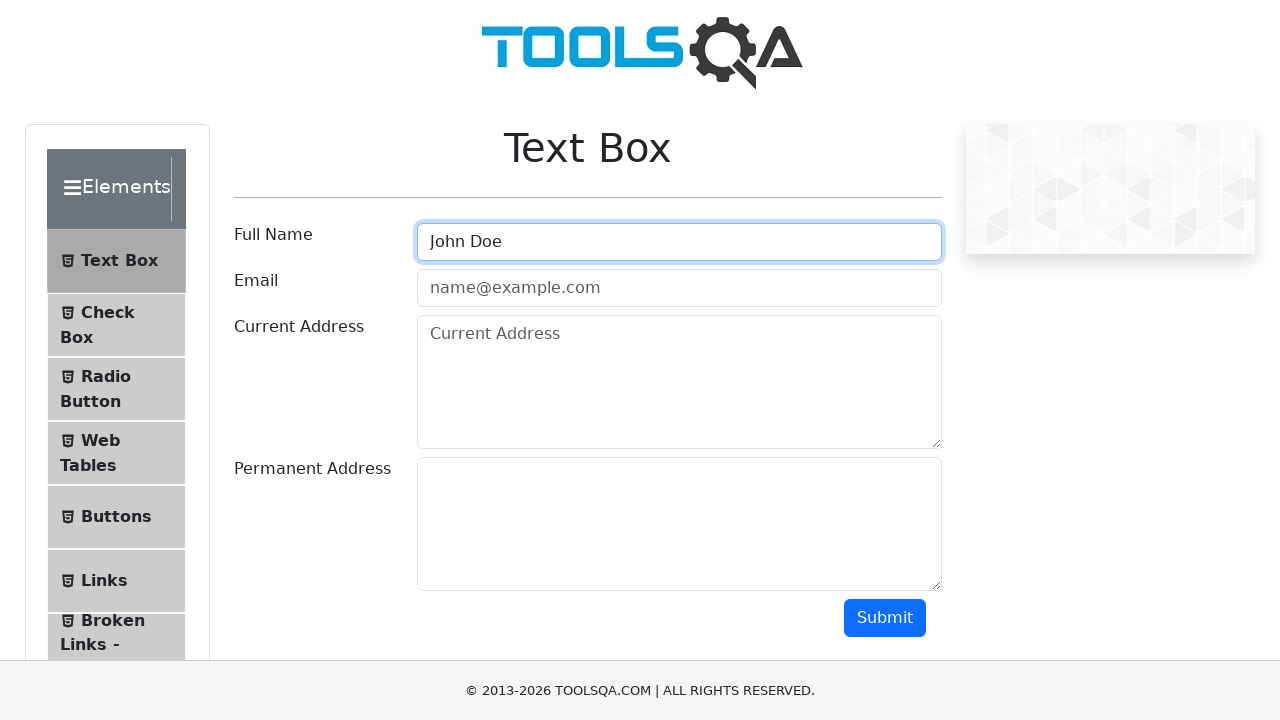

Filled Email field with 'jdoe@yahoo.com' on #userEmail
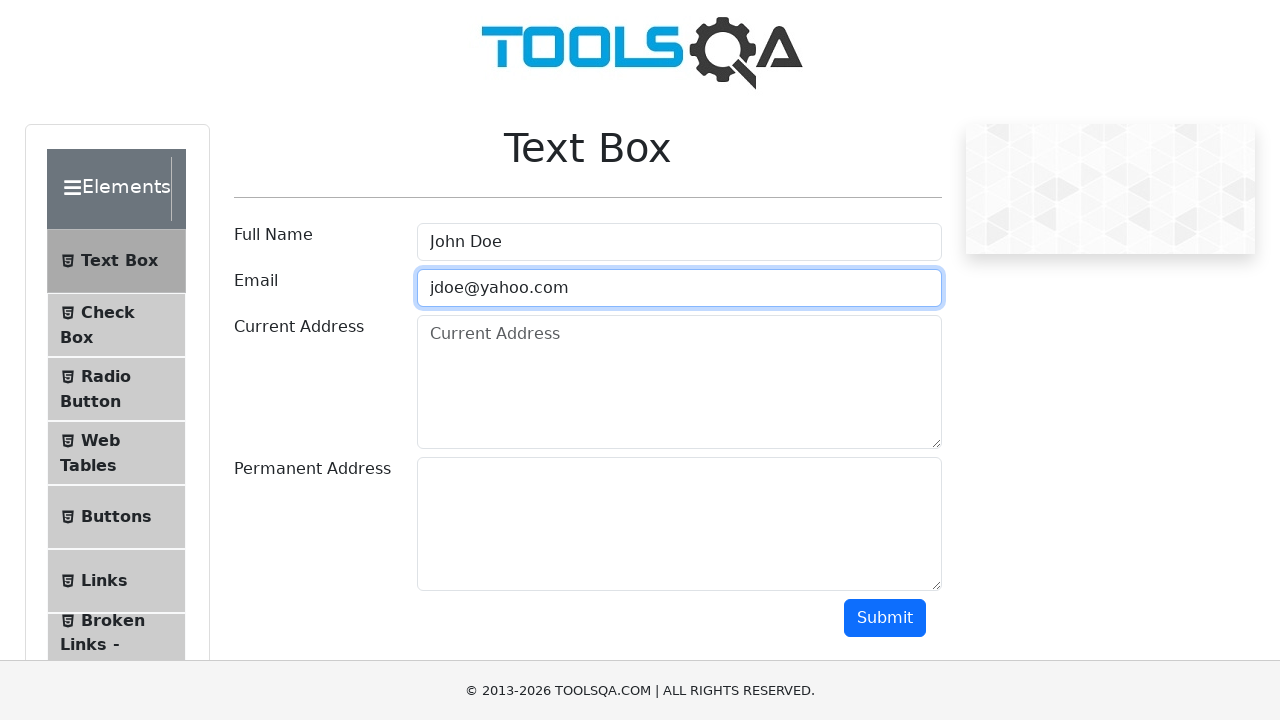

Filled Current Address field with '123 Main St,Standard Avenel,Middlesex County,07001.' on #currentAddress
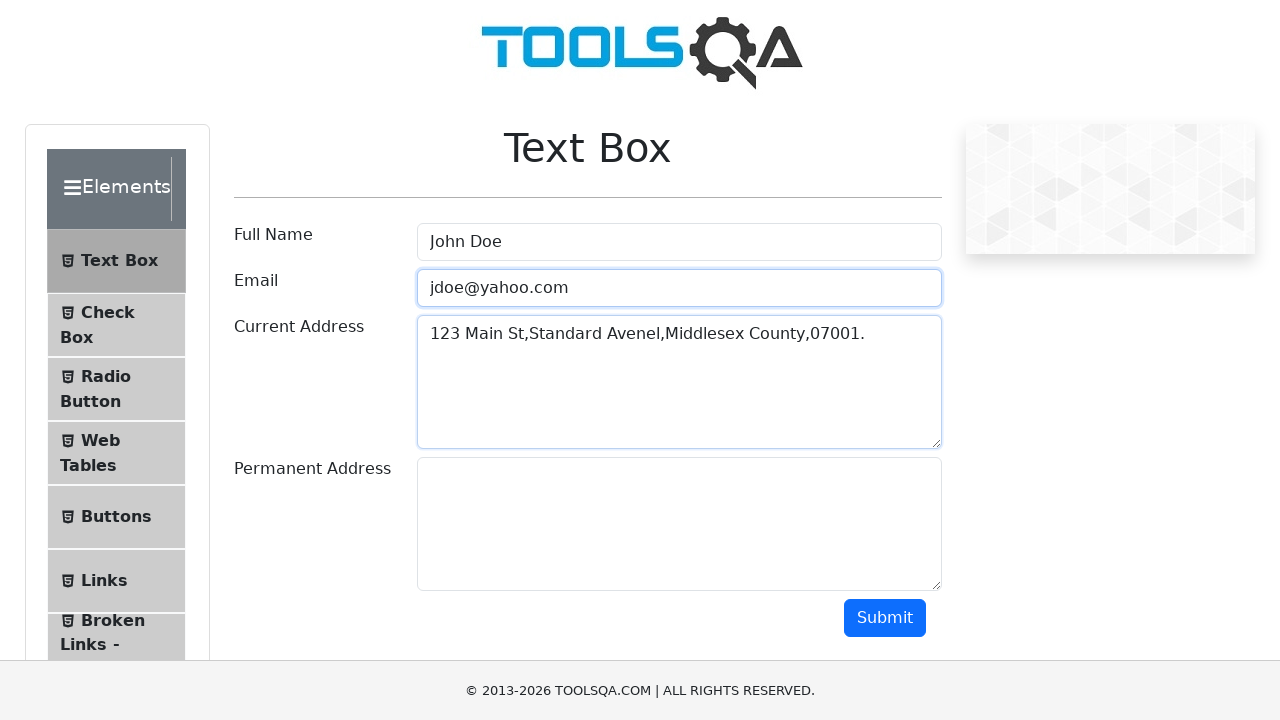

Filled Permanent Address field with '456 Elm St,Standard Avenel,Middlesex County,07001.' on #permanentAddress
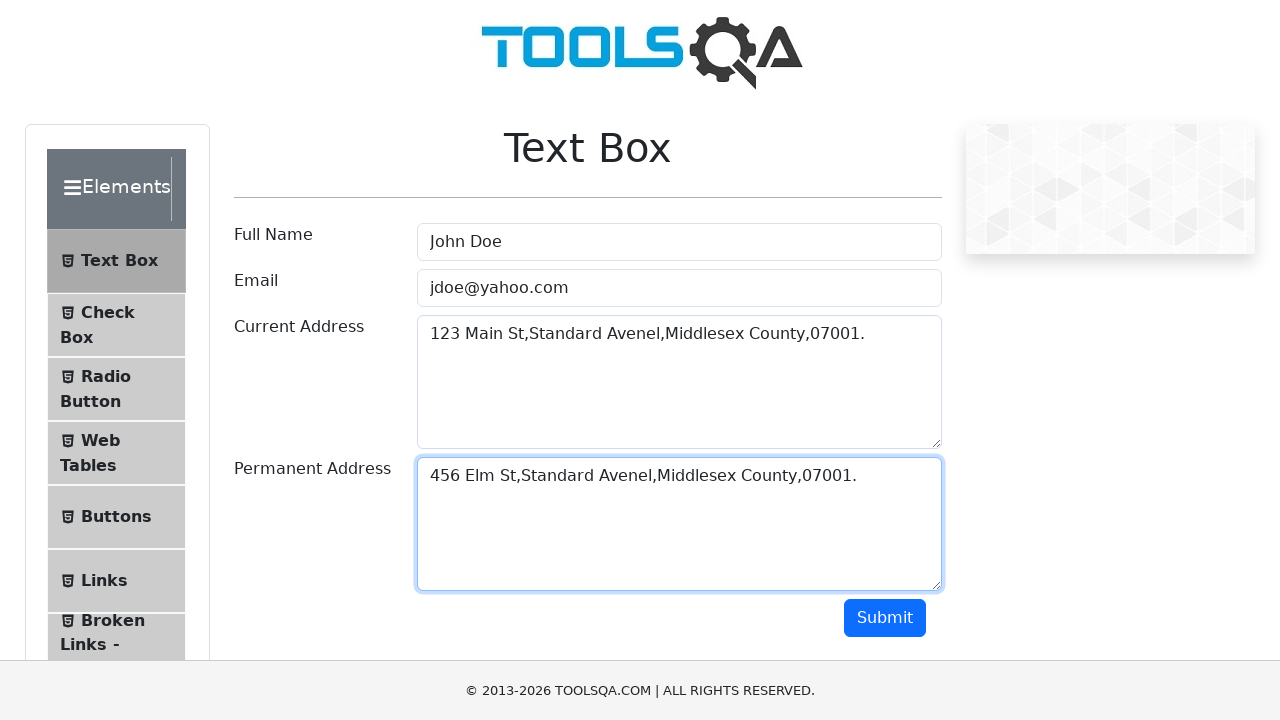

Clicked Submit button to submit the form at (885, 618) on #submit
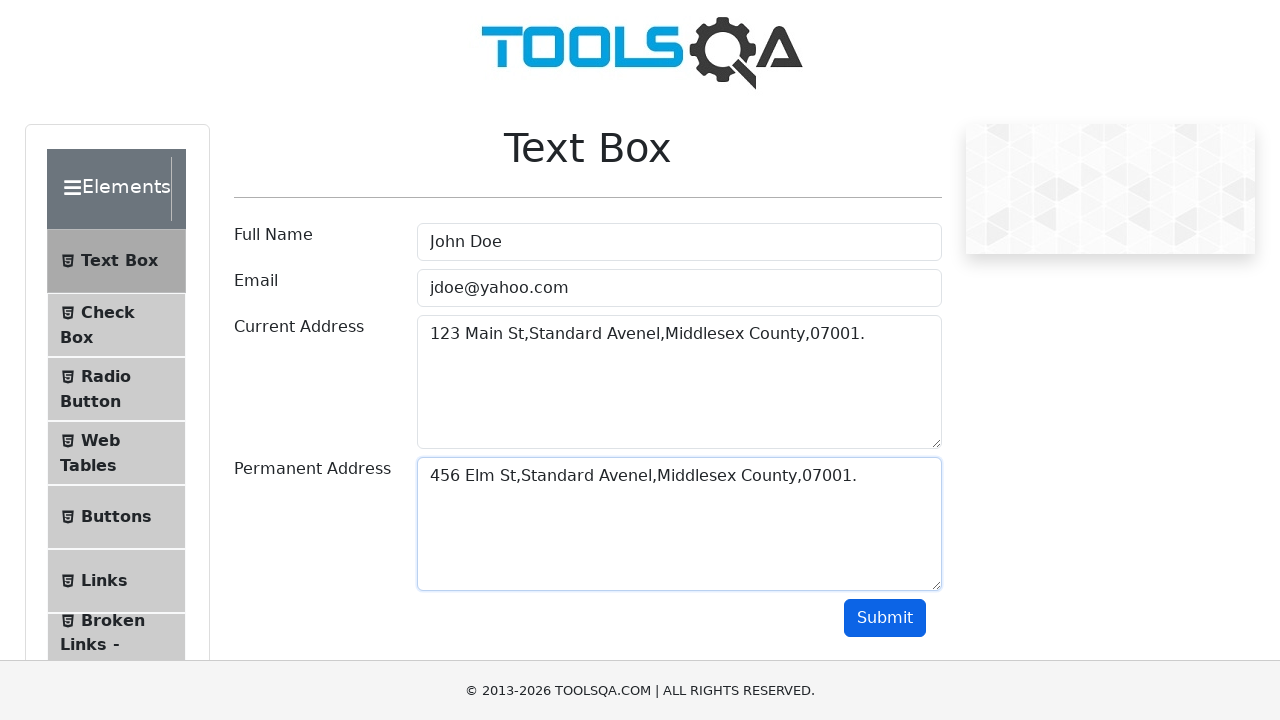

Form output appeared on the page
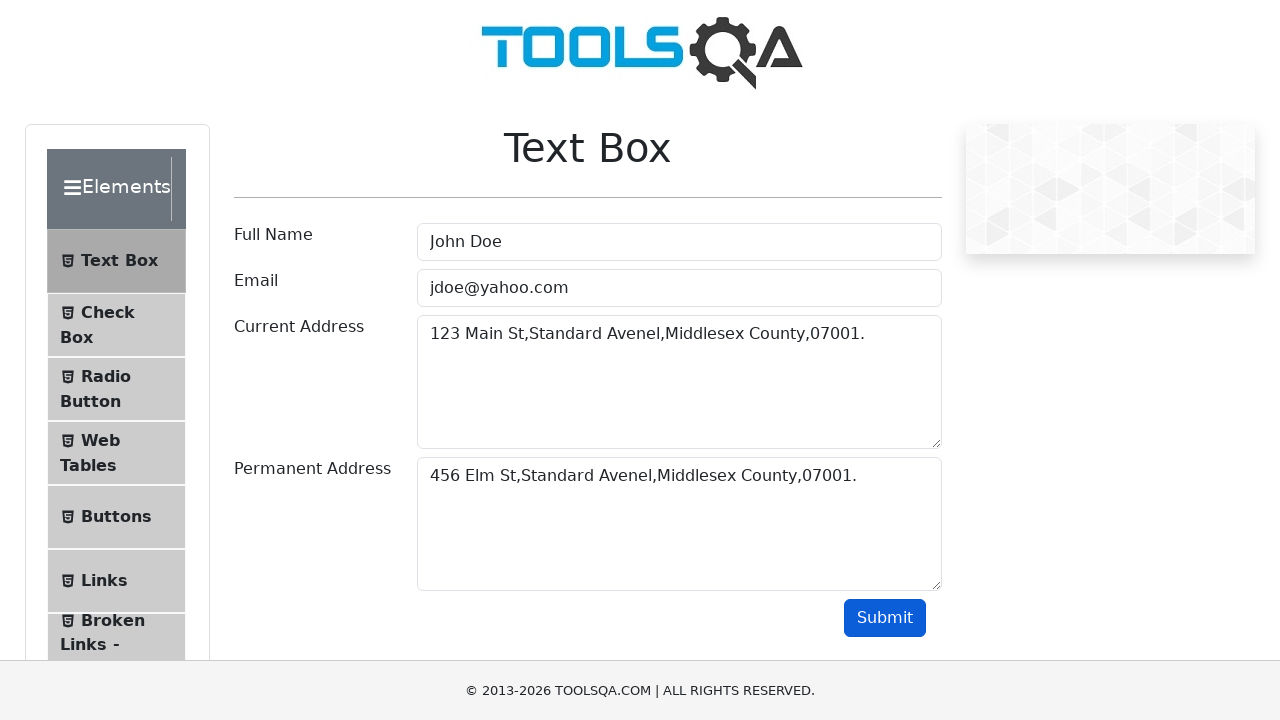

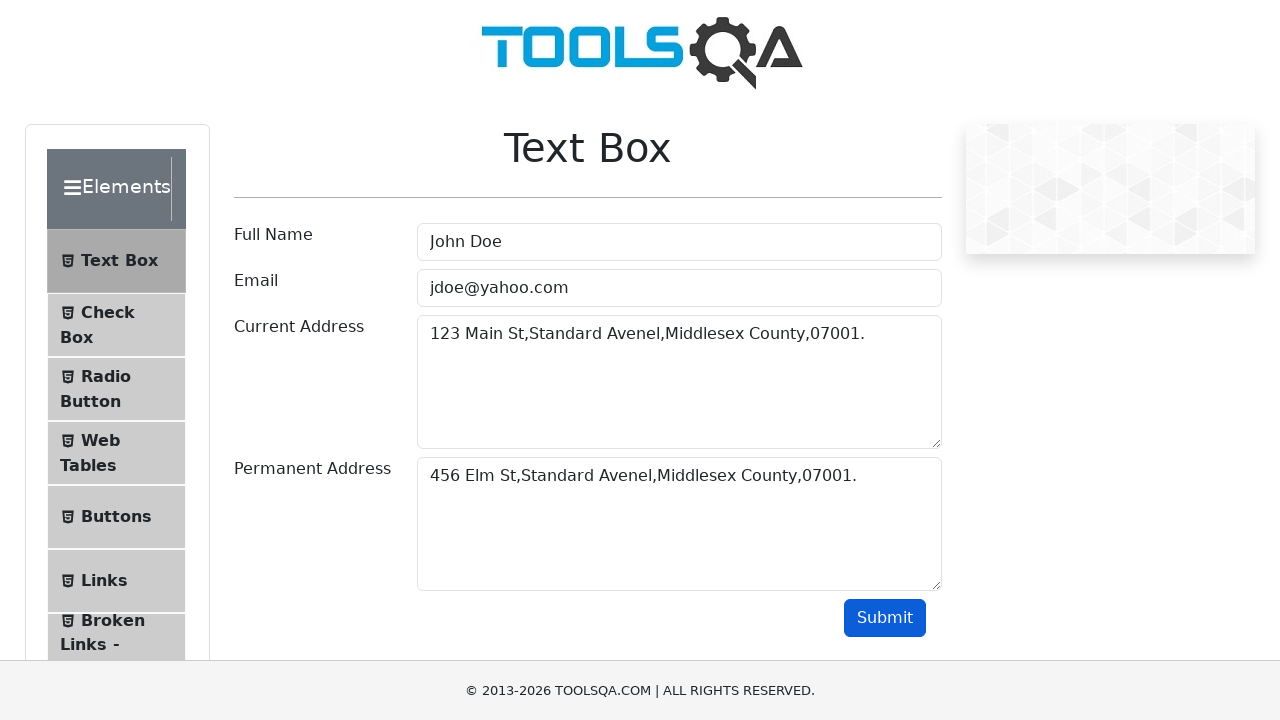